Tests the Disappearing Elements page by navigating to it and repeatedly refreshing until all 5 menu options are visible, verifying dynamic element behavior.

Starting URL: http://the-internet.herokuapp.com/

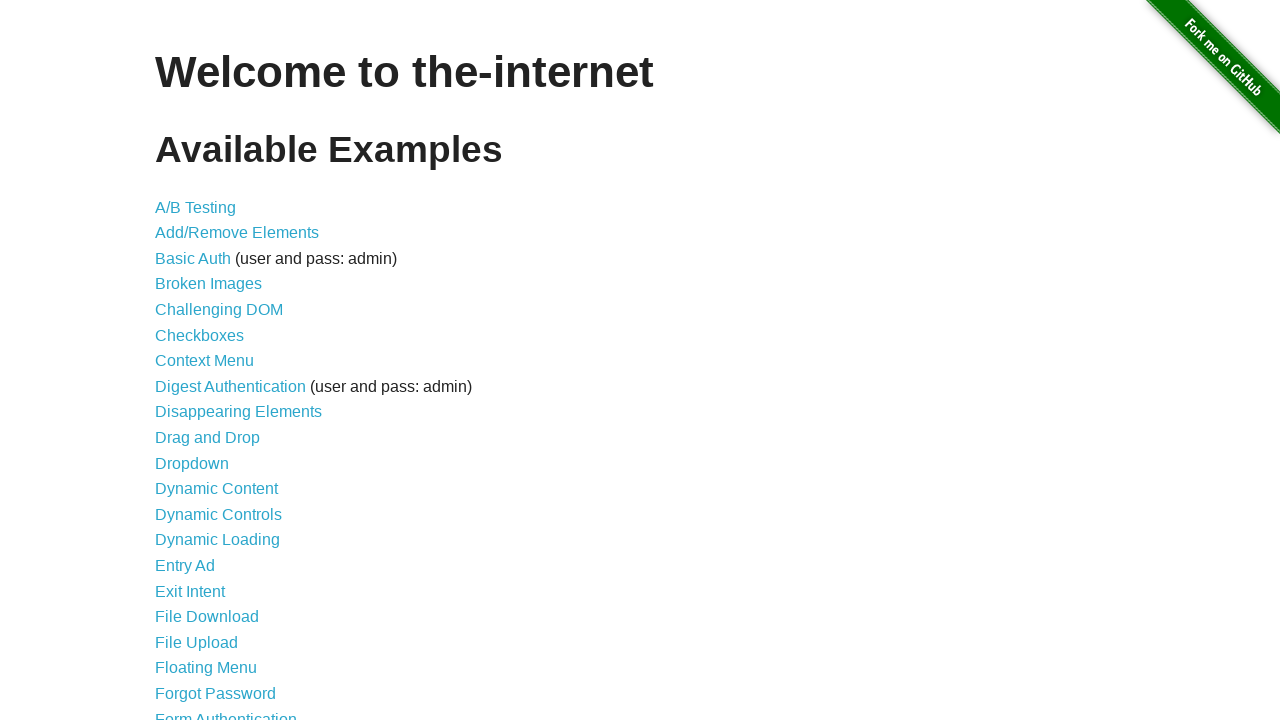

Clicked on 'Disappearing Elements' link at (238, 412) on text=Disappearing Elements
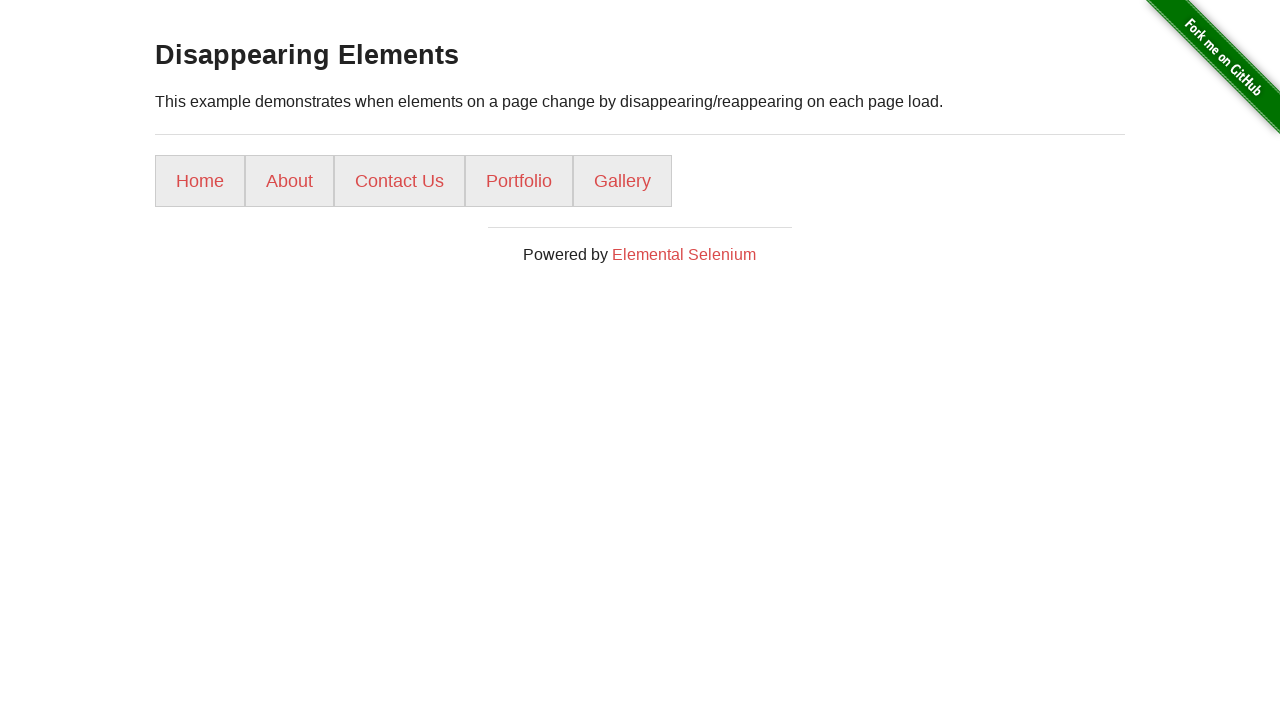

Menu loaded and menu items became visible
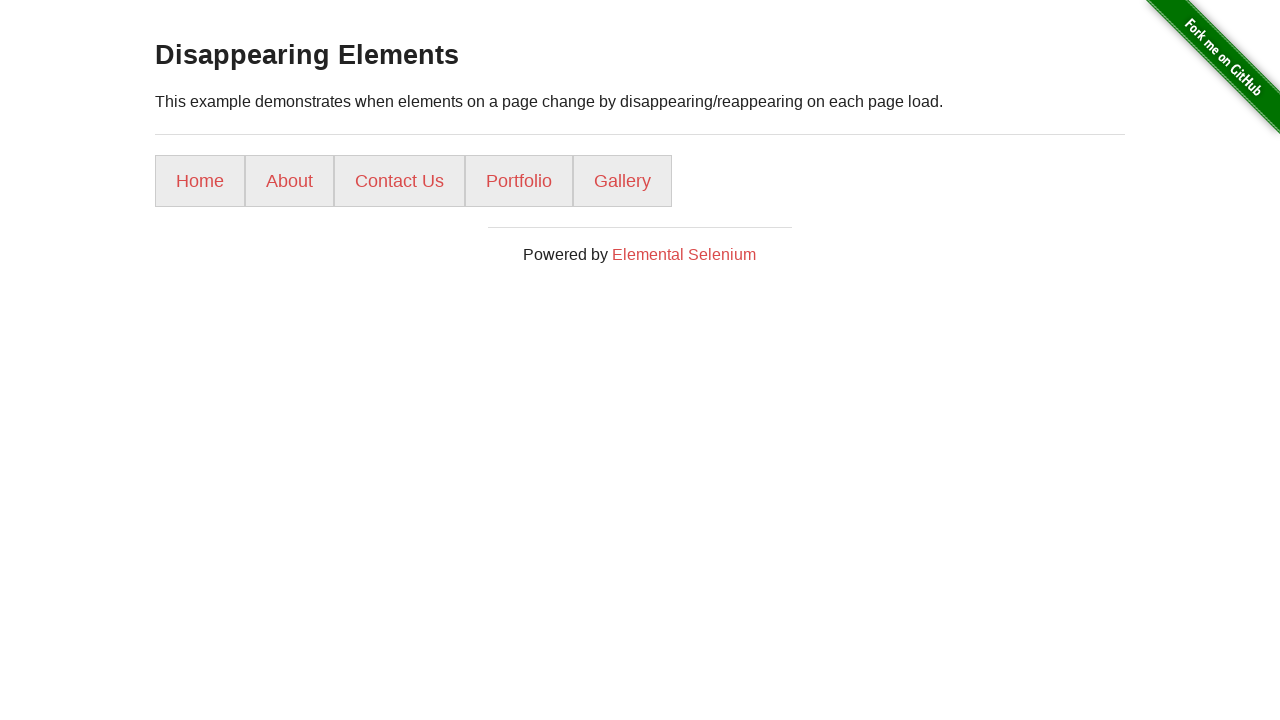

Counted 5 menu items visible on page
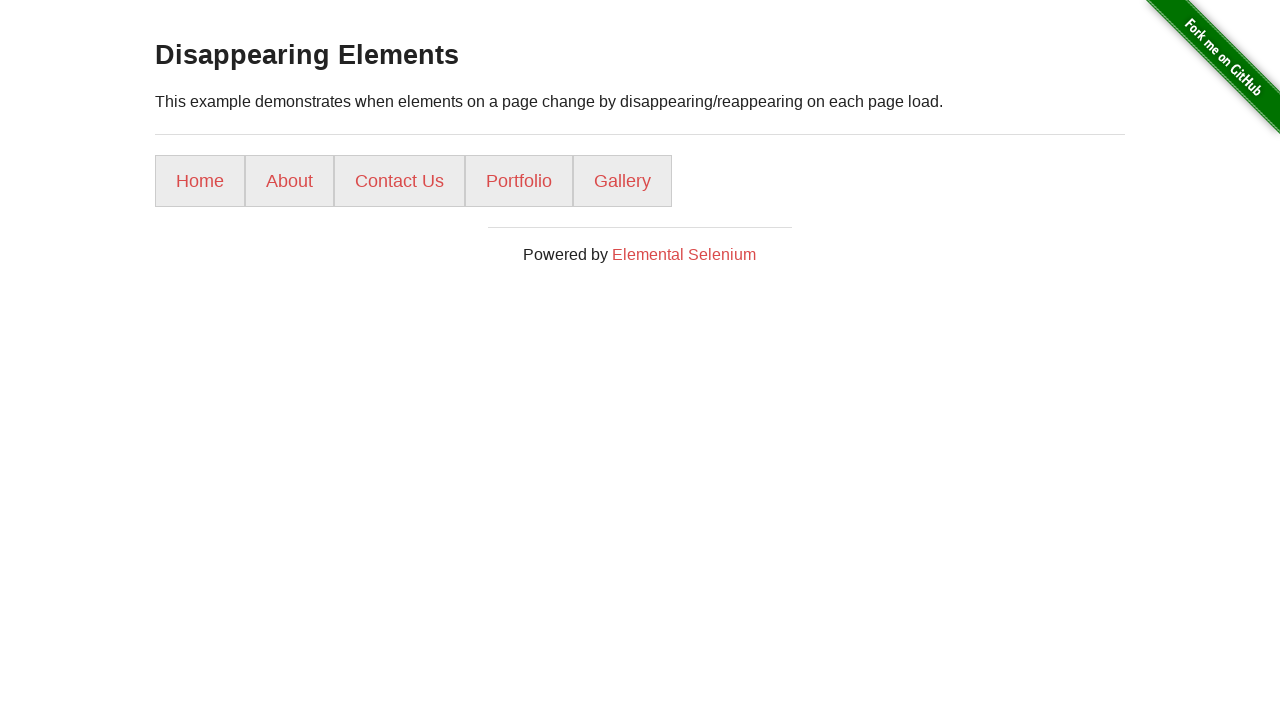

All 5 menu options are now visible
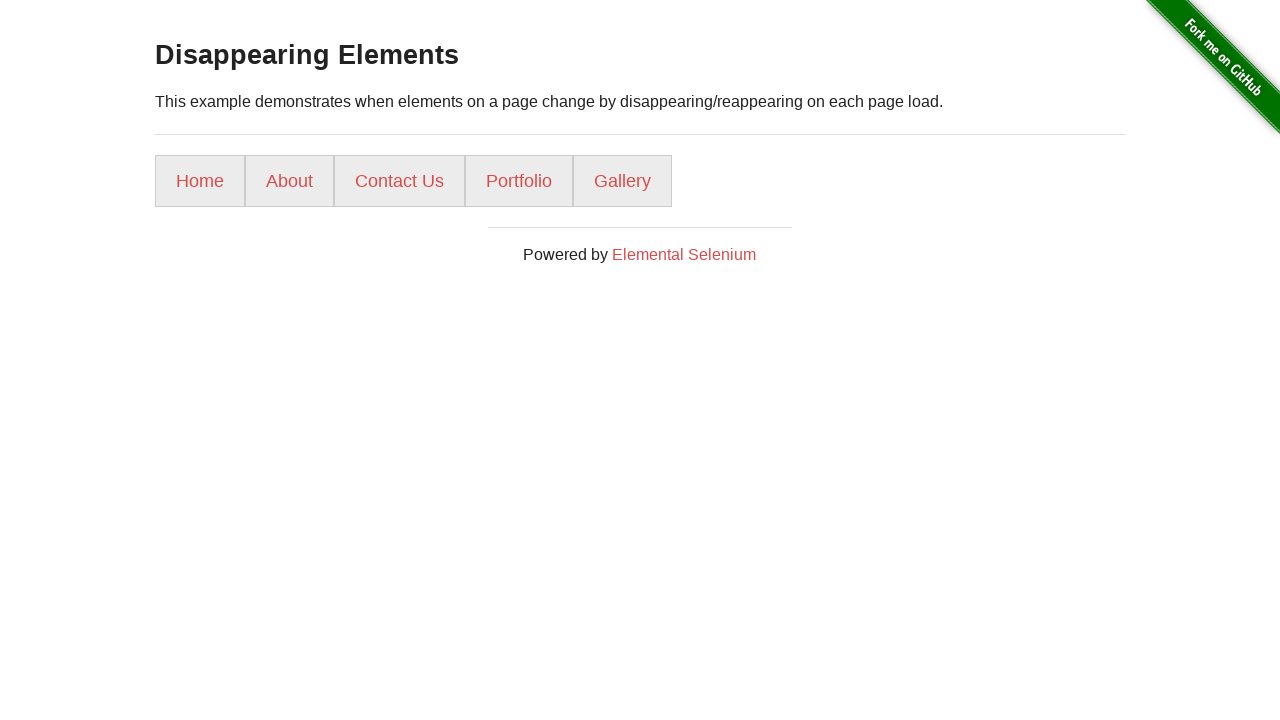

Verified that all 5 menu options are present
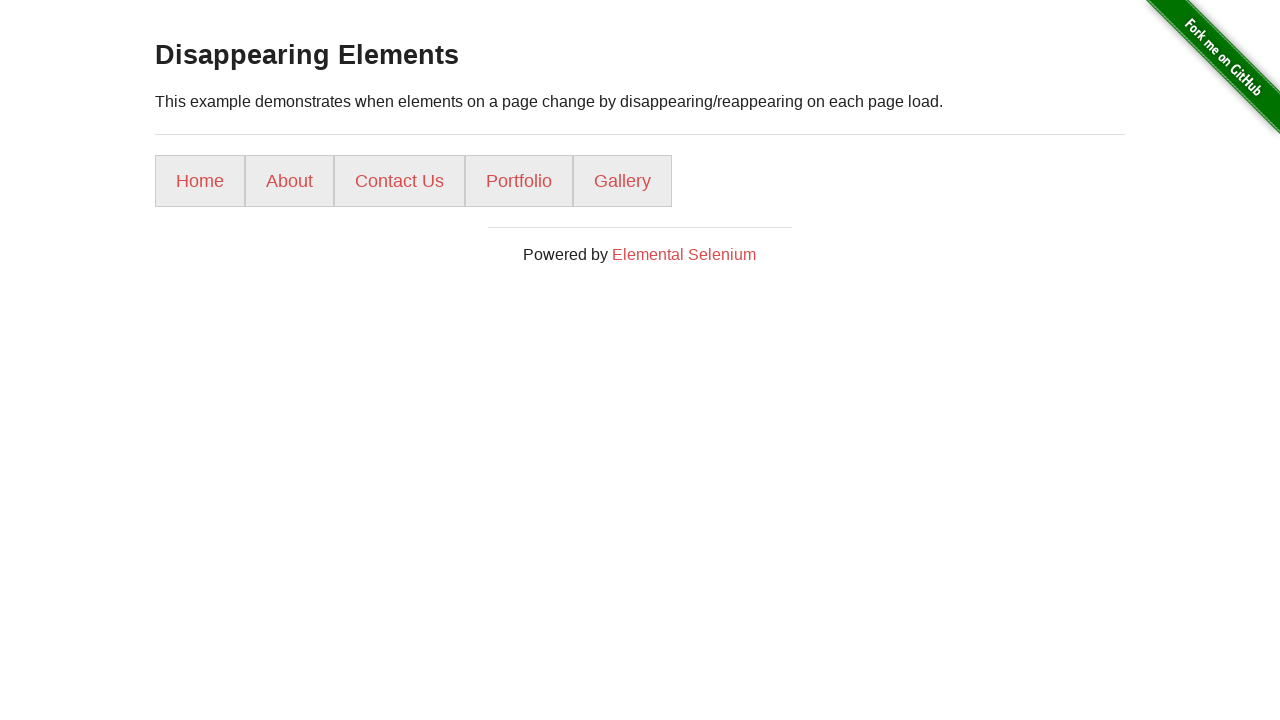

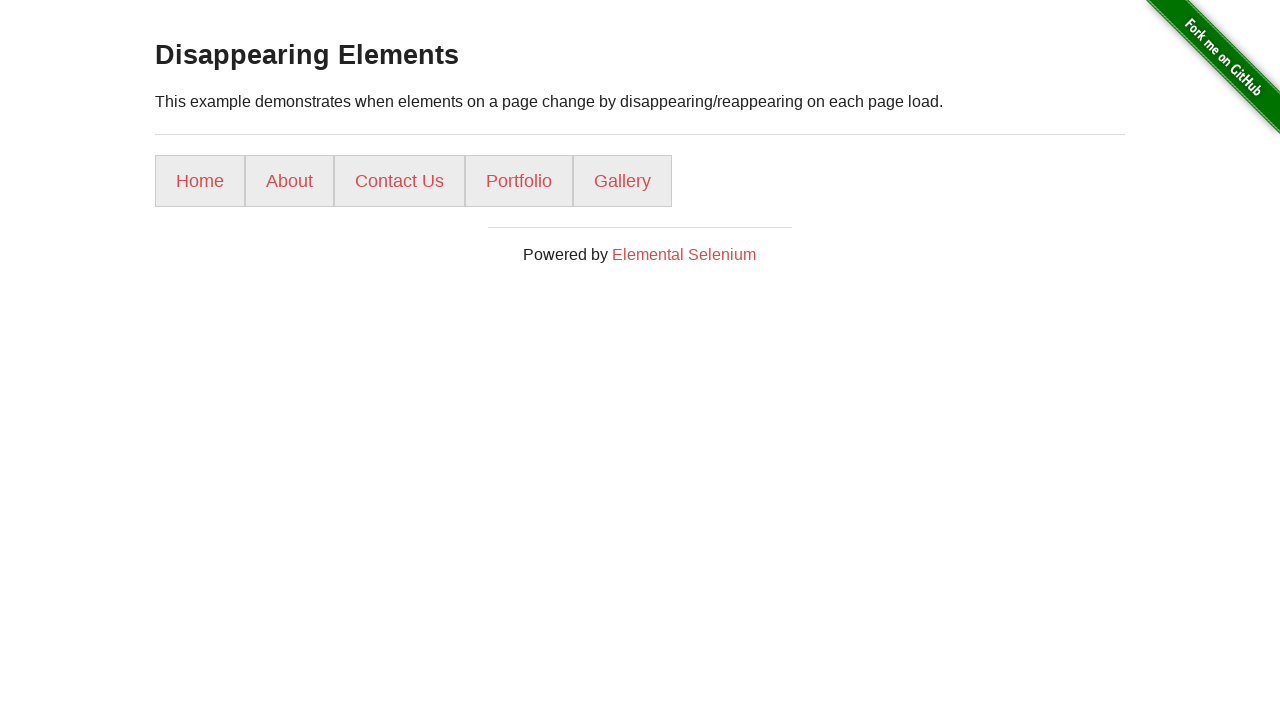